Tests browser navigation features by navigating to a URL, then using back, forward, and refresh browser controls

Starting URL: https://apps17.sutisoft.com/

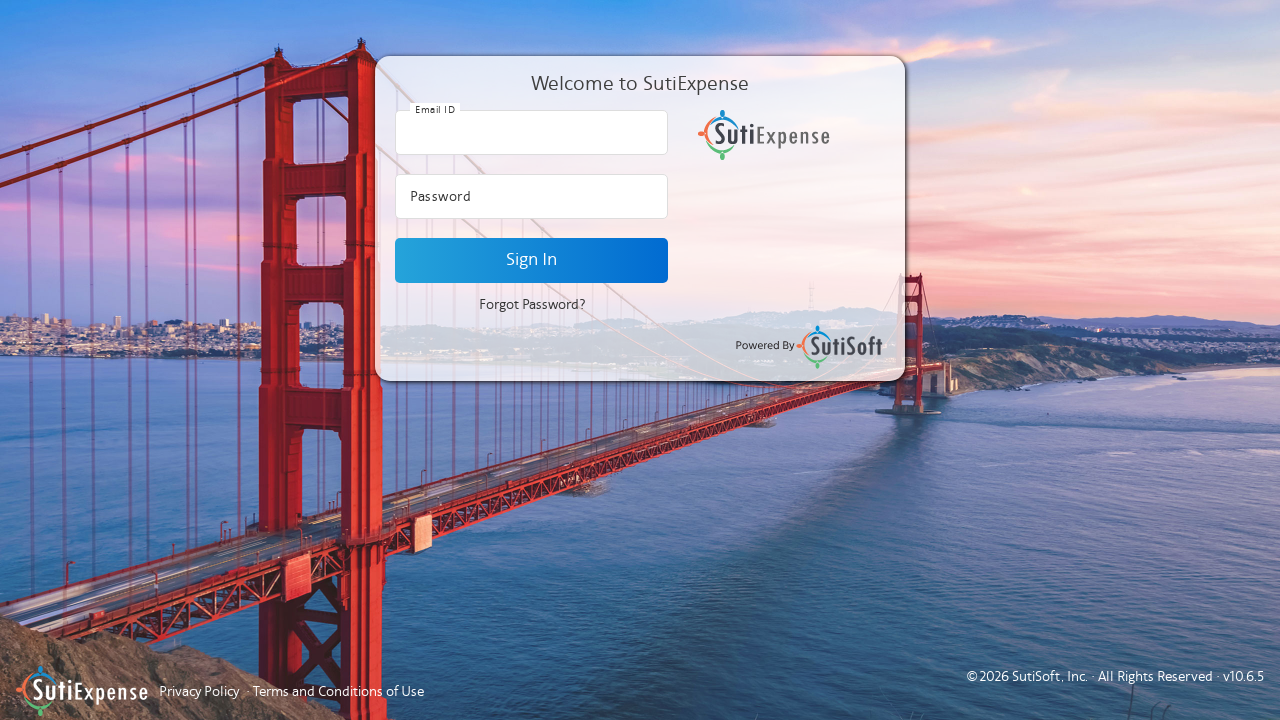

Navigated back to previous page using browser back button
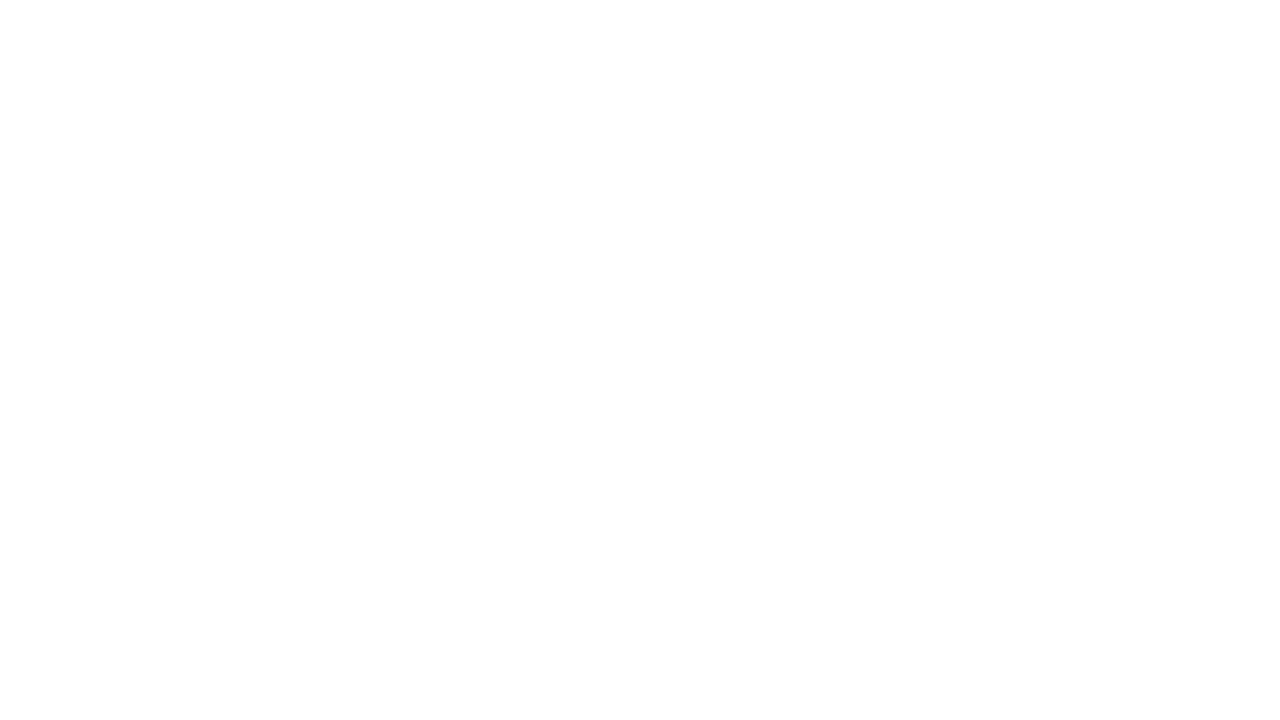

Navigated forward using browser forward button
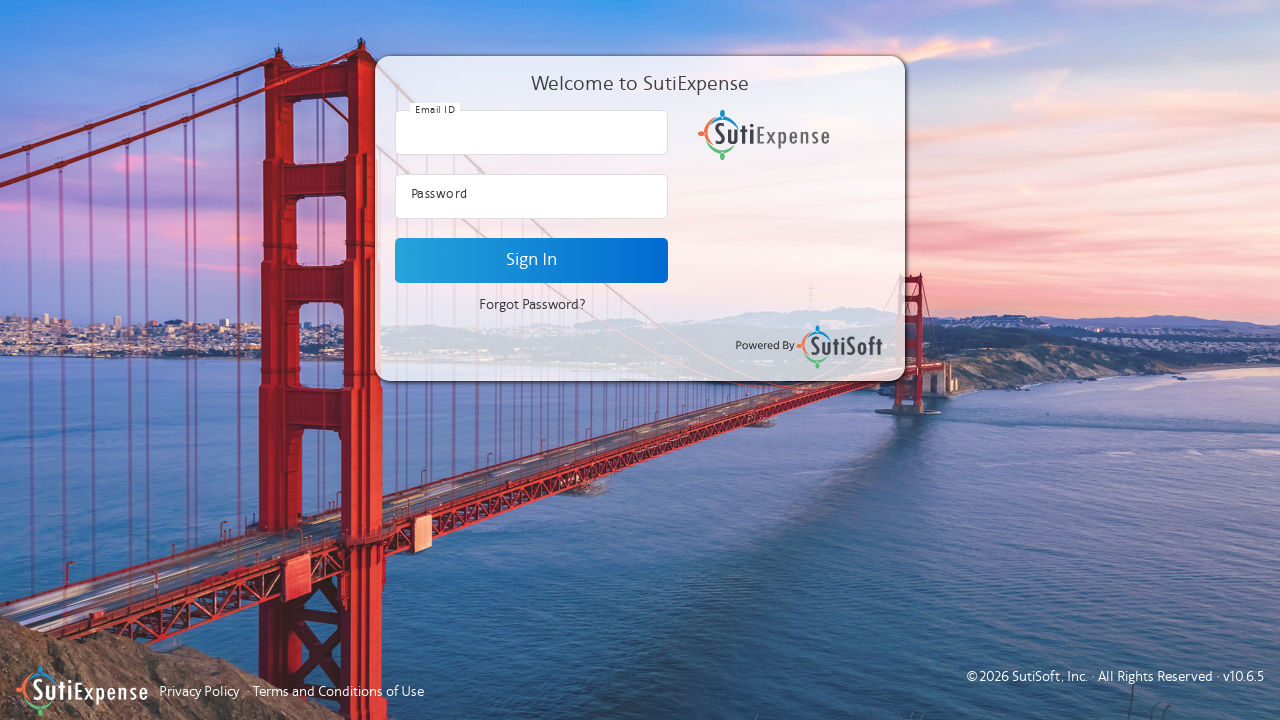

Refreshed the current page
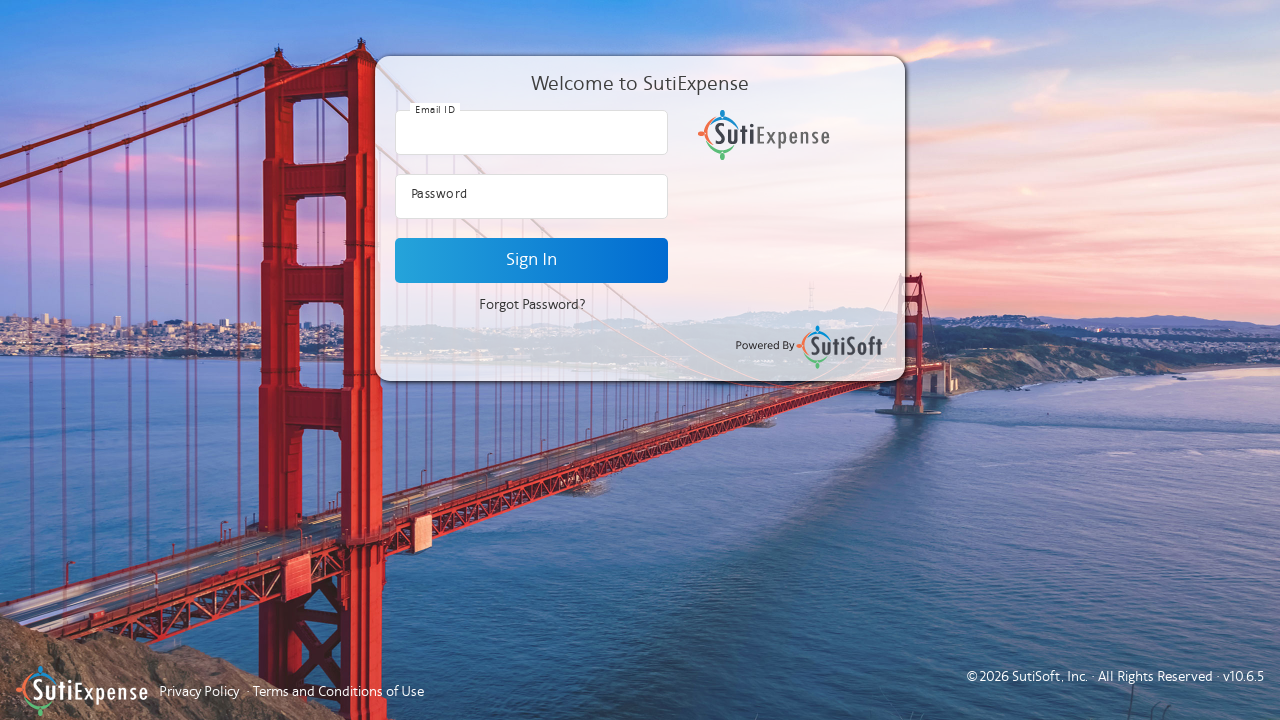

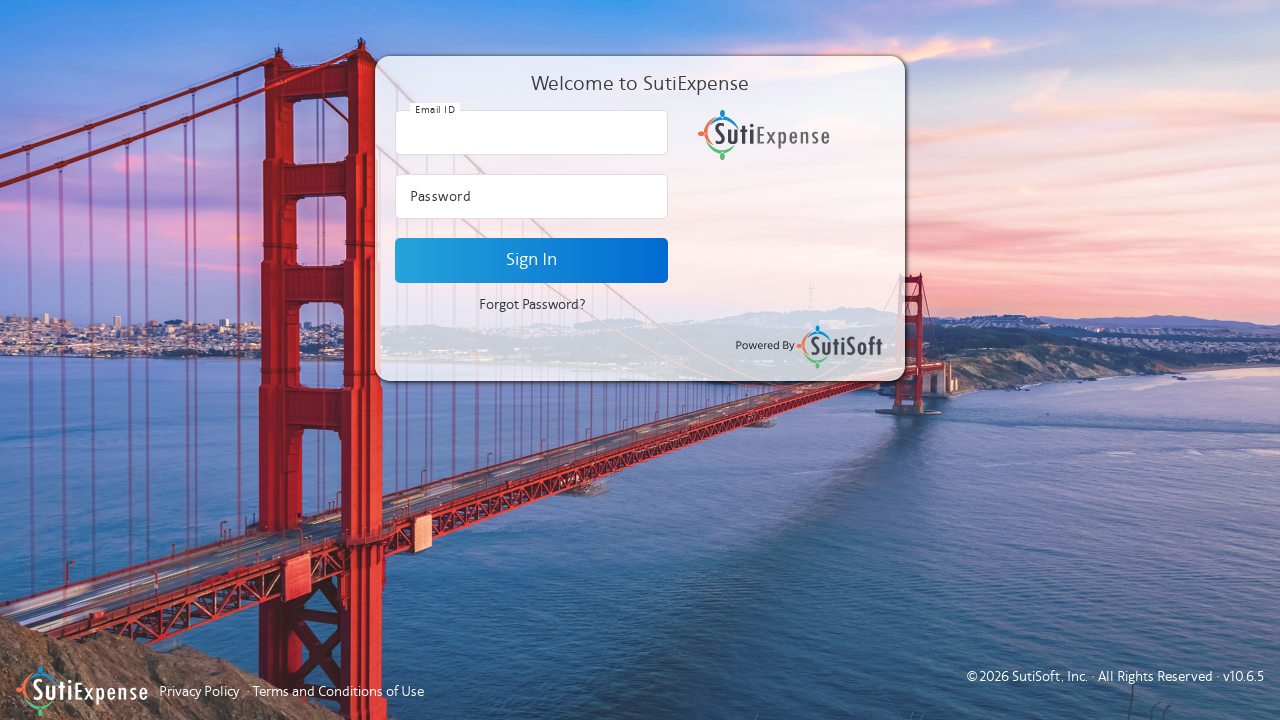